Tests a registration form by filling in first name, last name, and email fields in the first block, then submitting the form and verifying the success message appears.

Starting URL: http://suninjuly.github.io/registration1.html

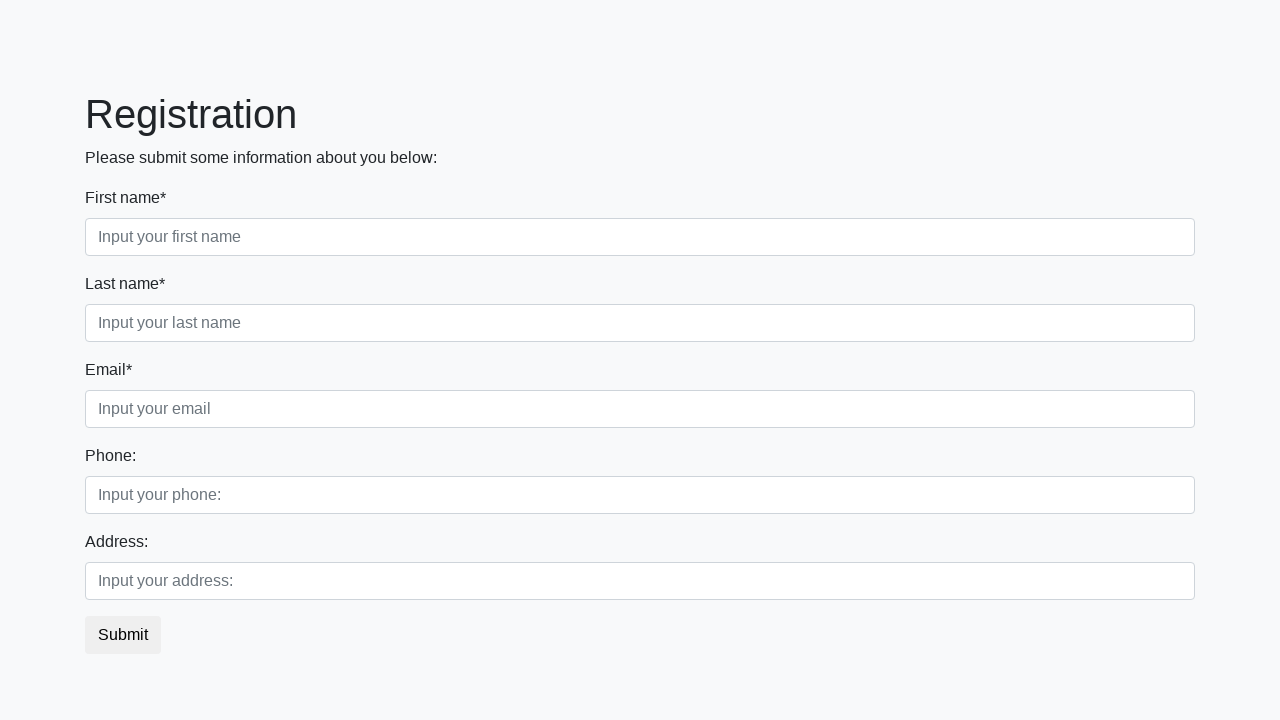

Filled first name field with 'Ivan' on div.first_block input.first
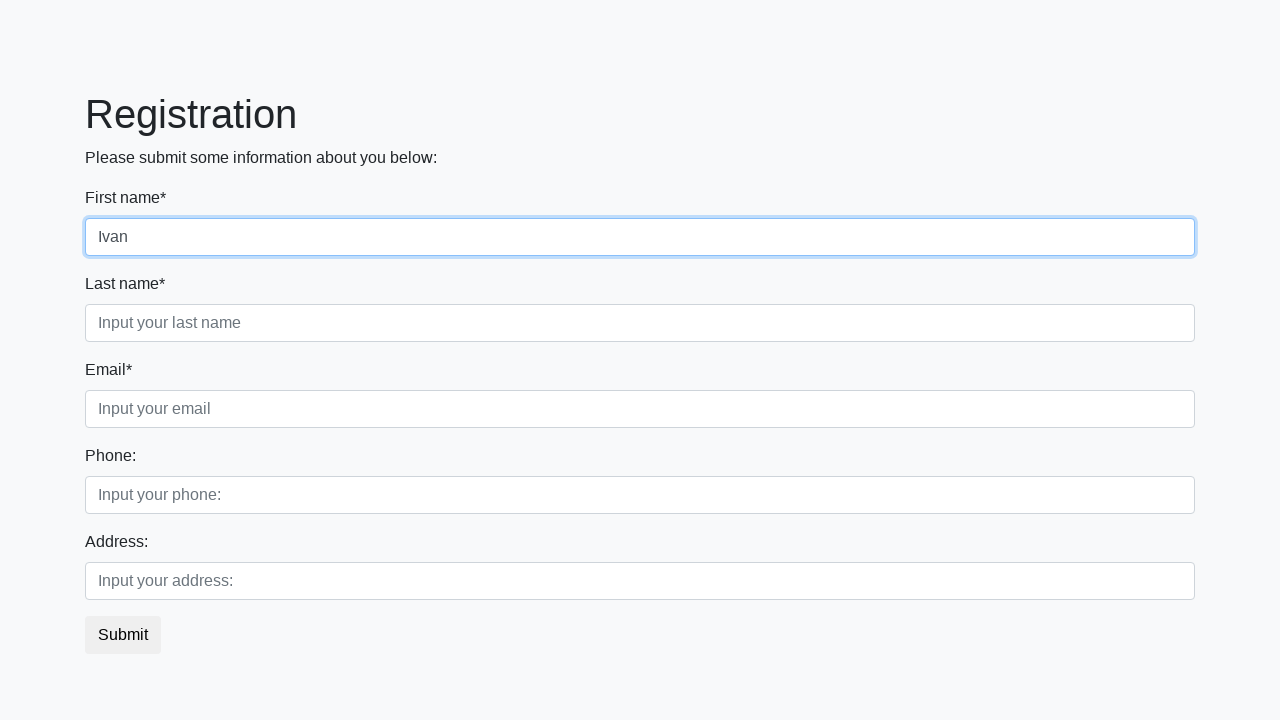

Filled last name field with 'Ivanov' on div.first_block input.second
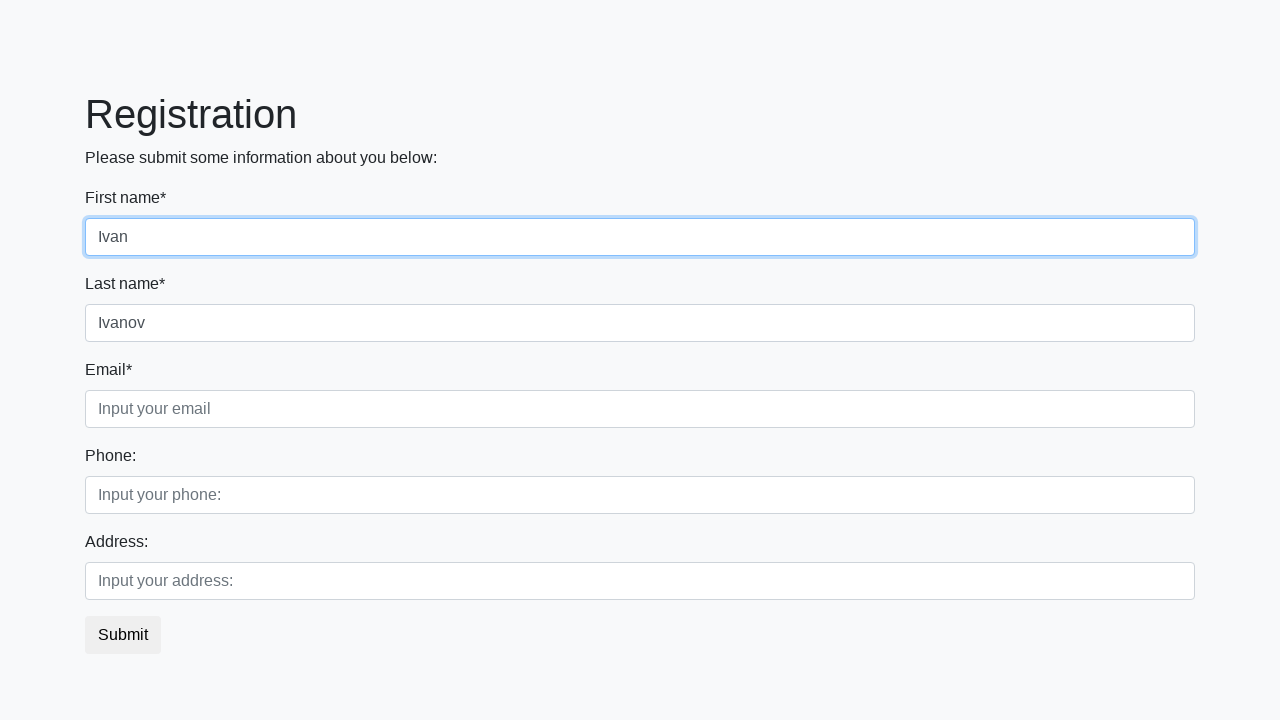

Filled email field with 'Ivan@ov.ru' on div.first_block input.third
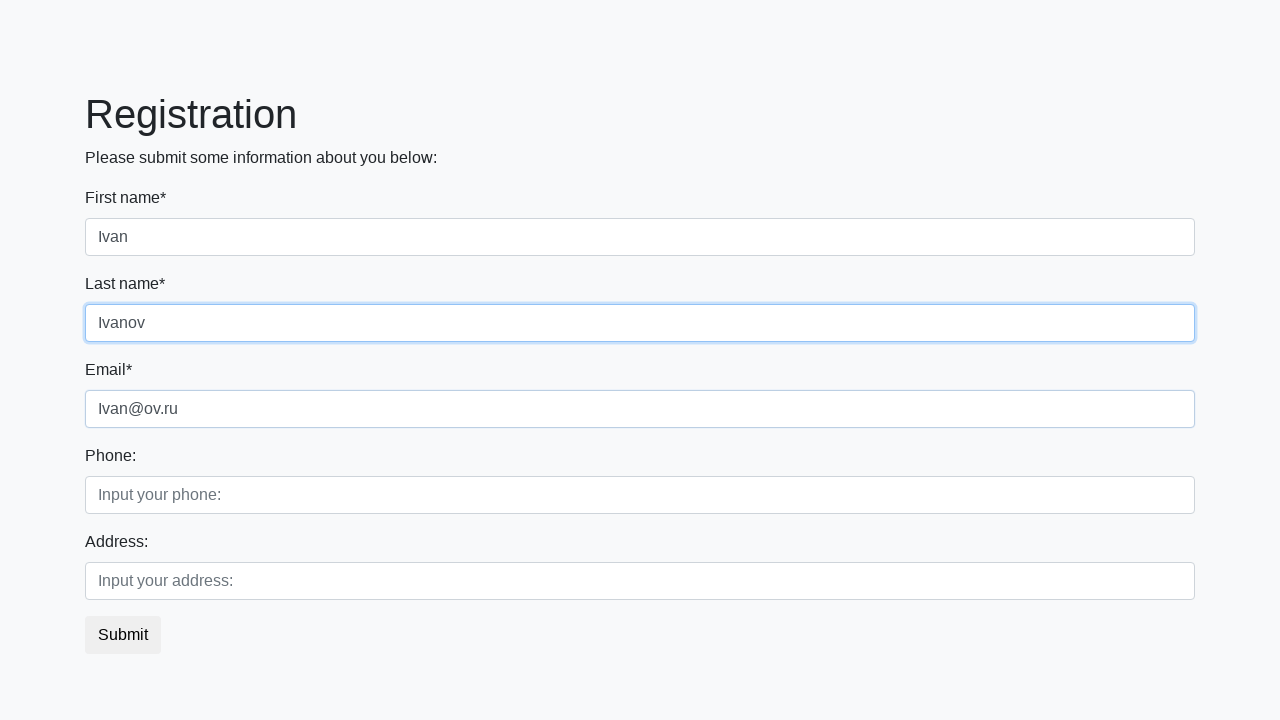

Clicked submit button at (123, 635) on button.btn
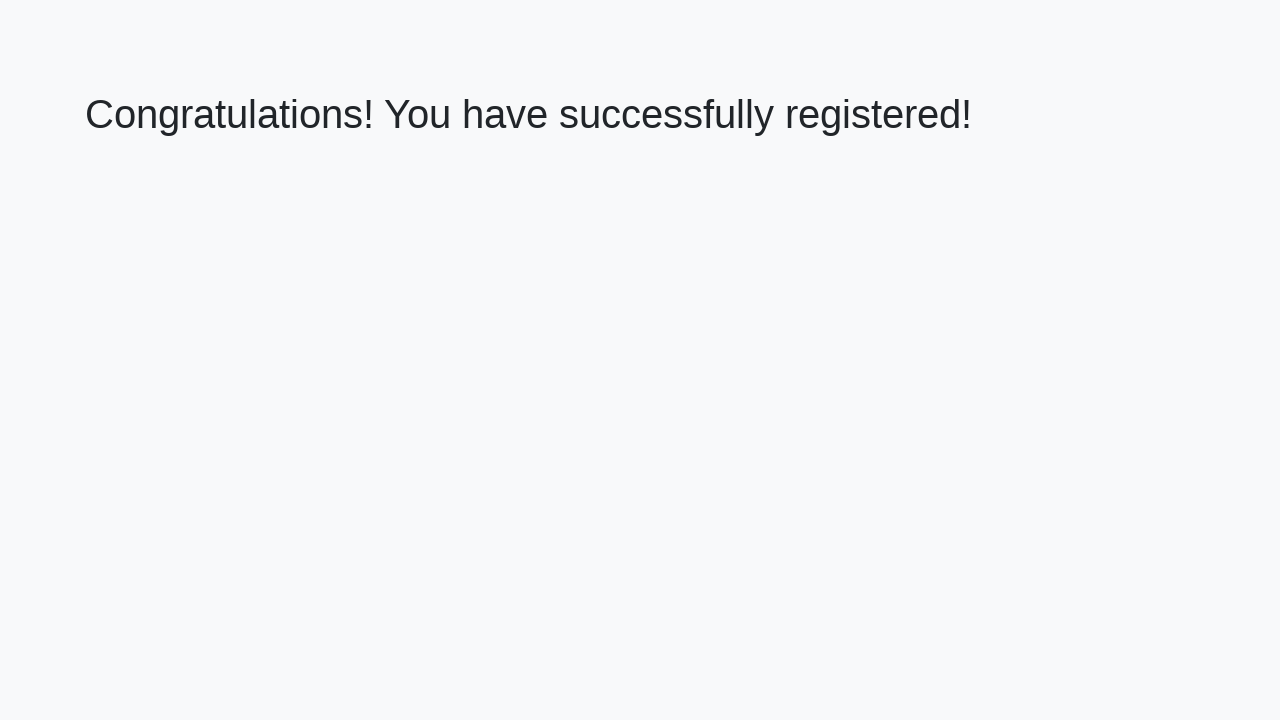

Success message heading loaded
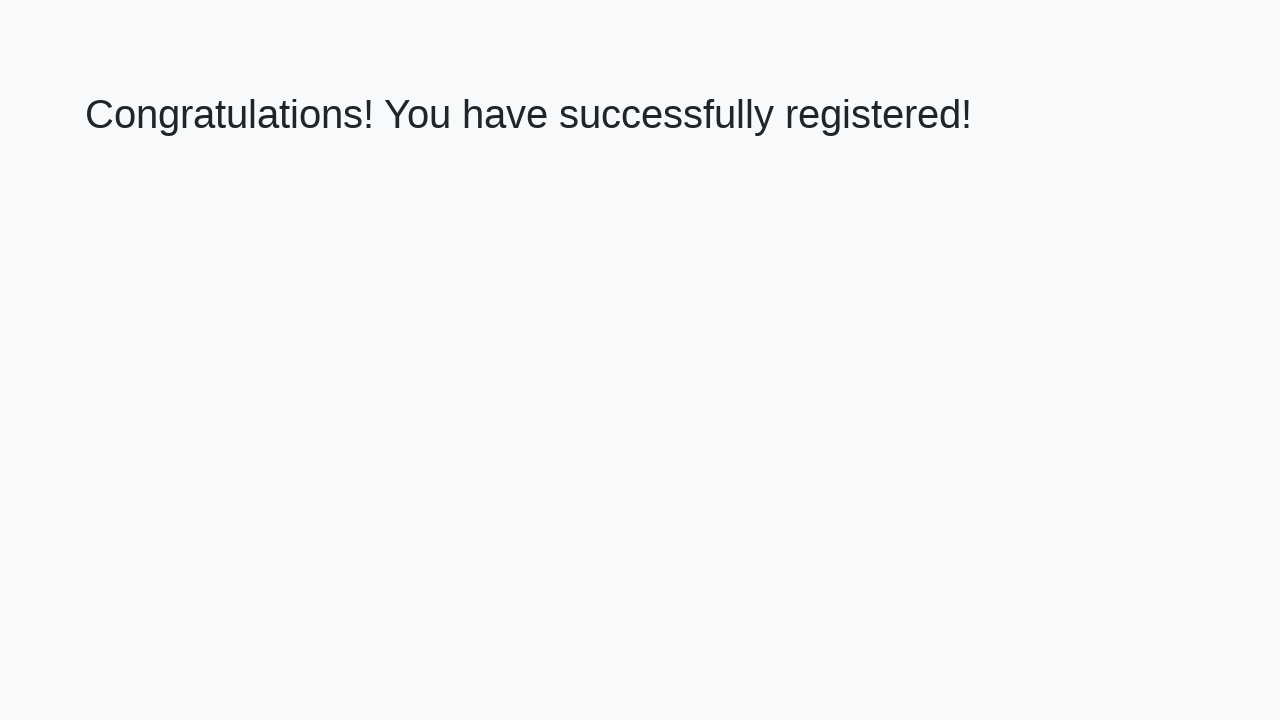

Retrieved success message text
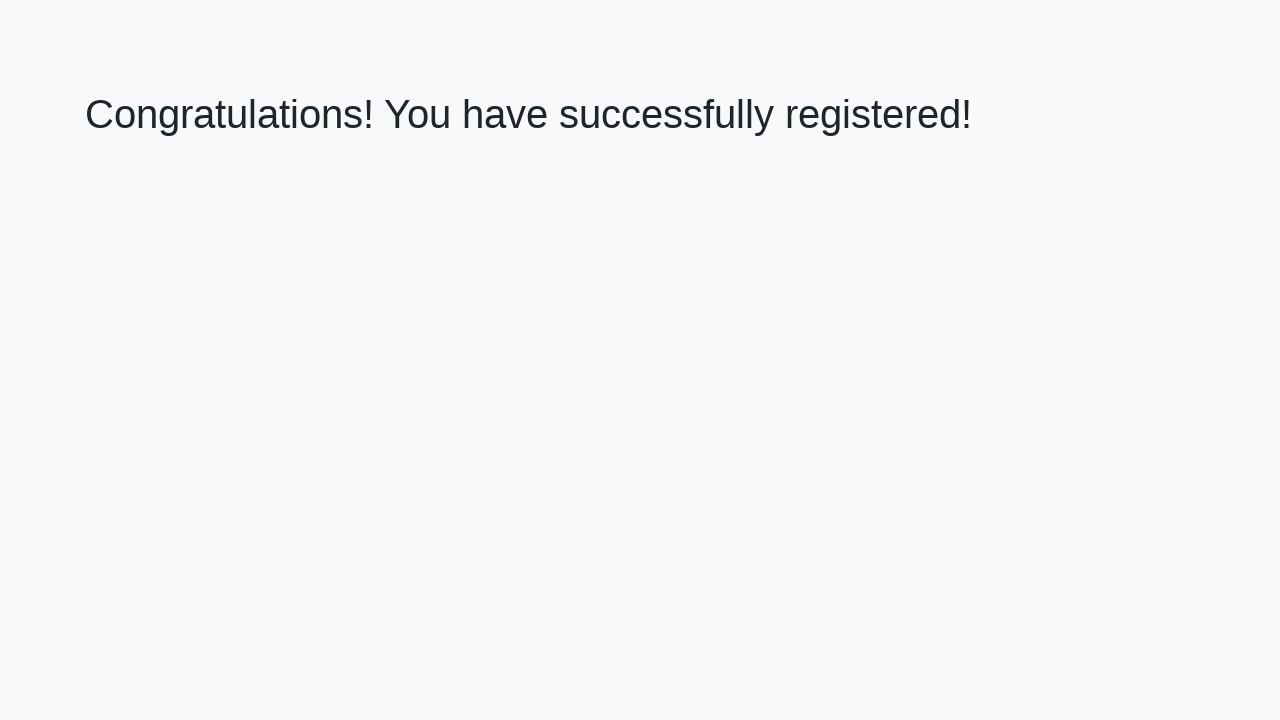

Verified success message: 'Congratulations! You have successfully registered!'
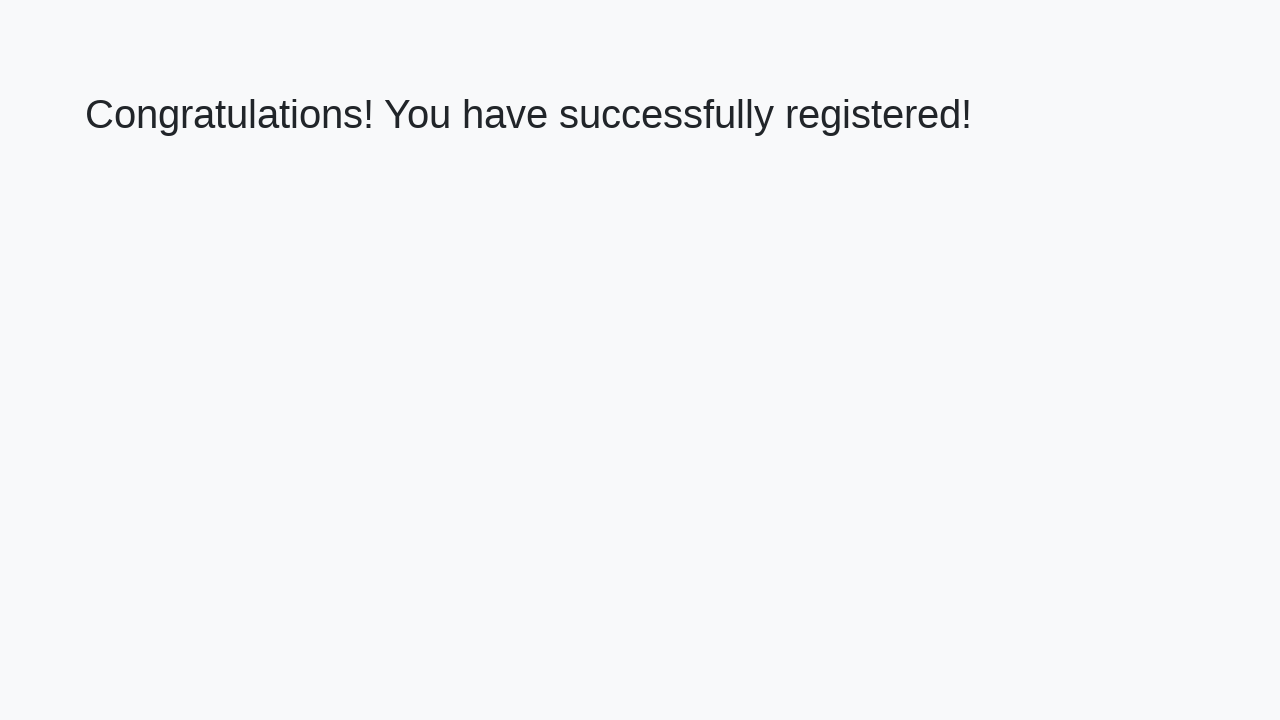

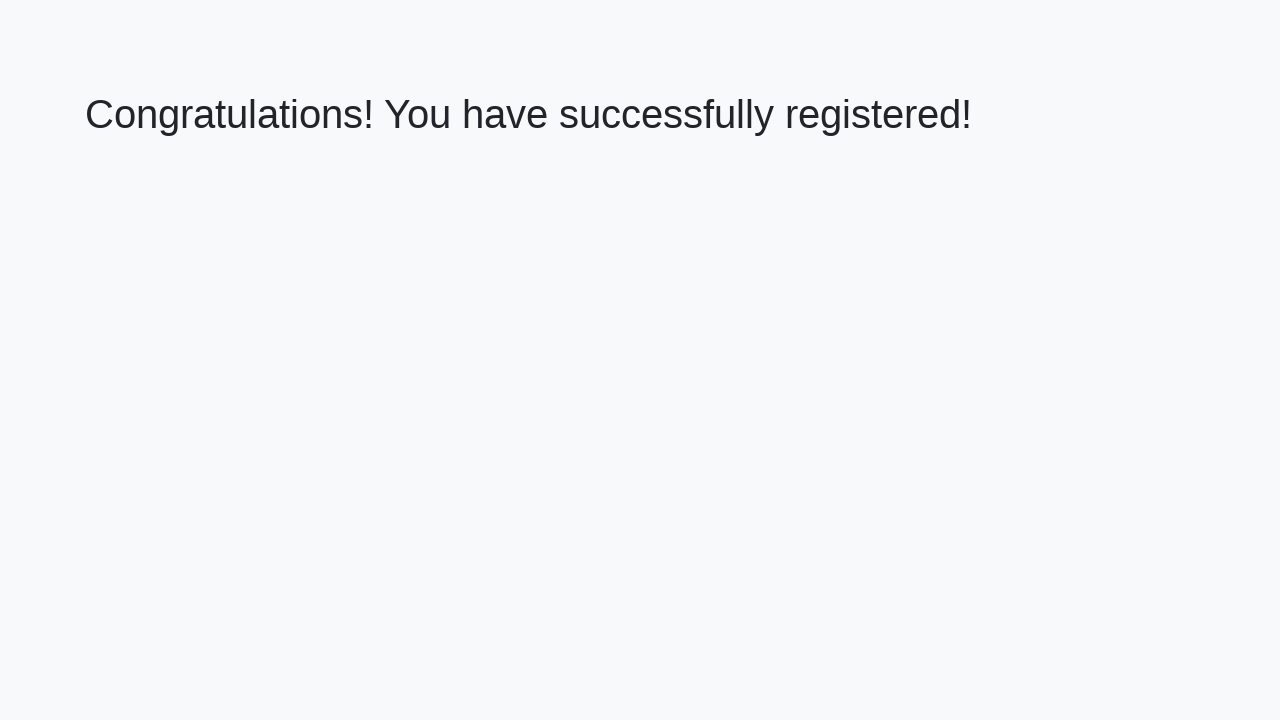